Tests file upload functionality by uploading a text file to an upload form and verifying the filename is displayed after submission.

Starting URL: http://the-internet.herokuapp.com/upload

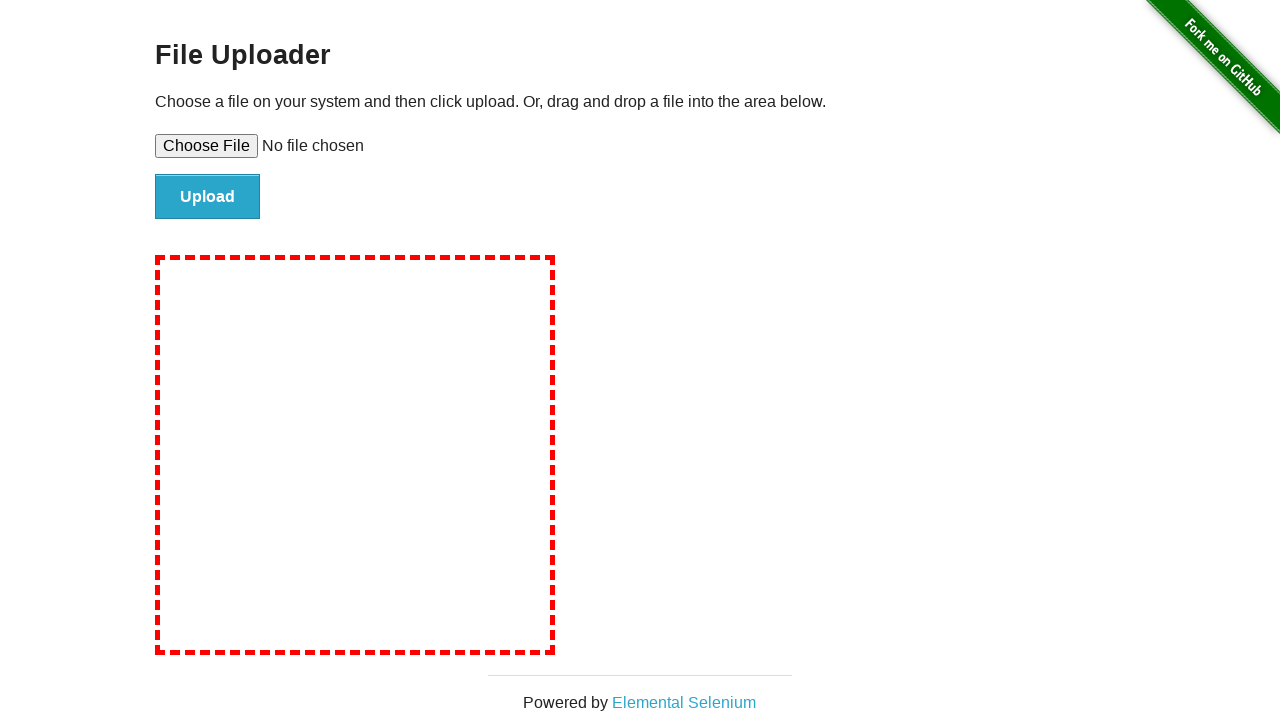

Set input file to test-upload-file.txt
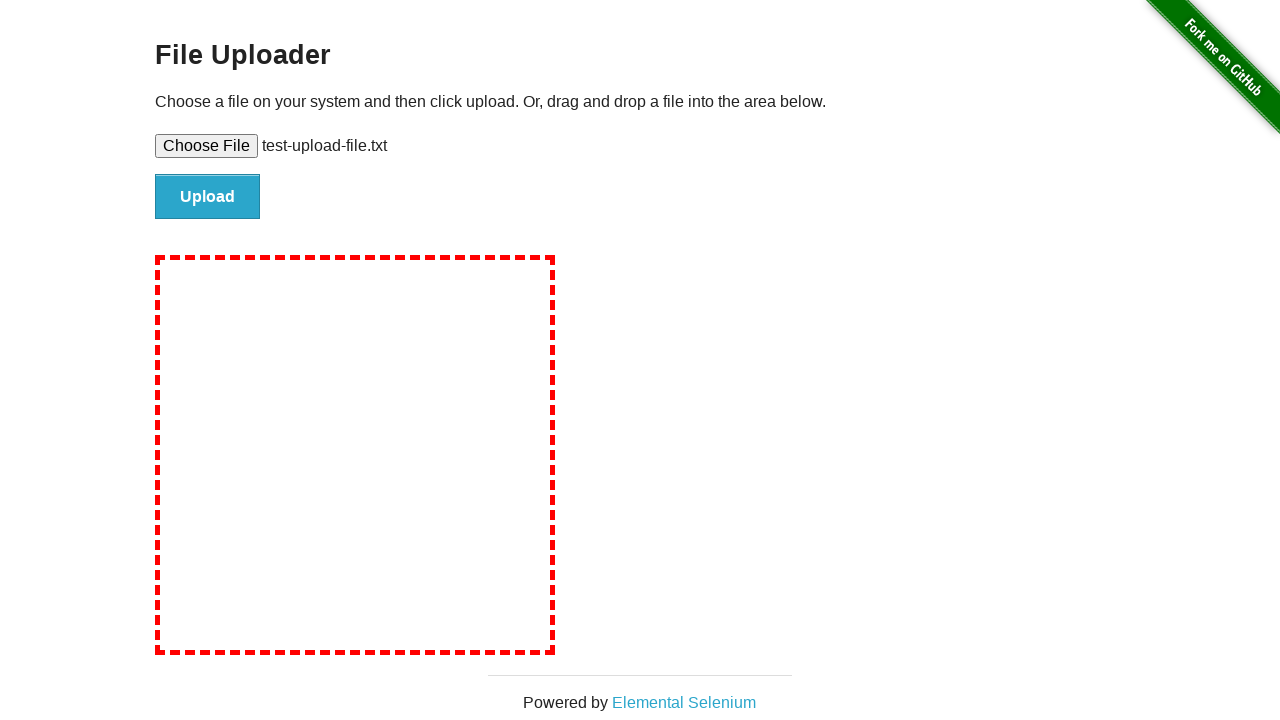

Clicked file submit button at (208, 197) on #file-submit
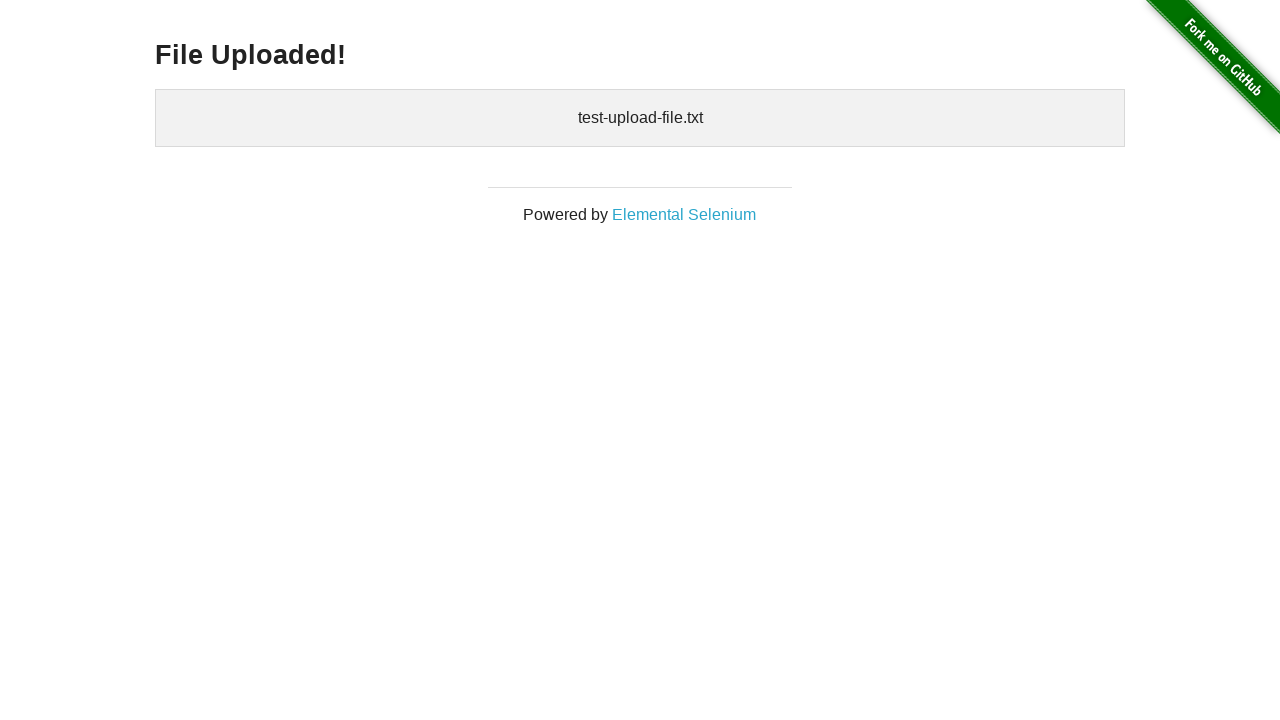

Uploaded files section loaded
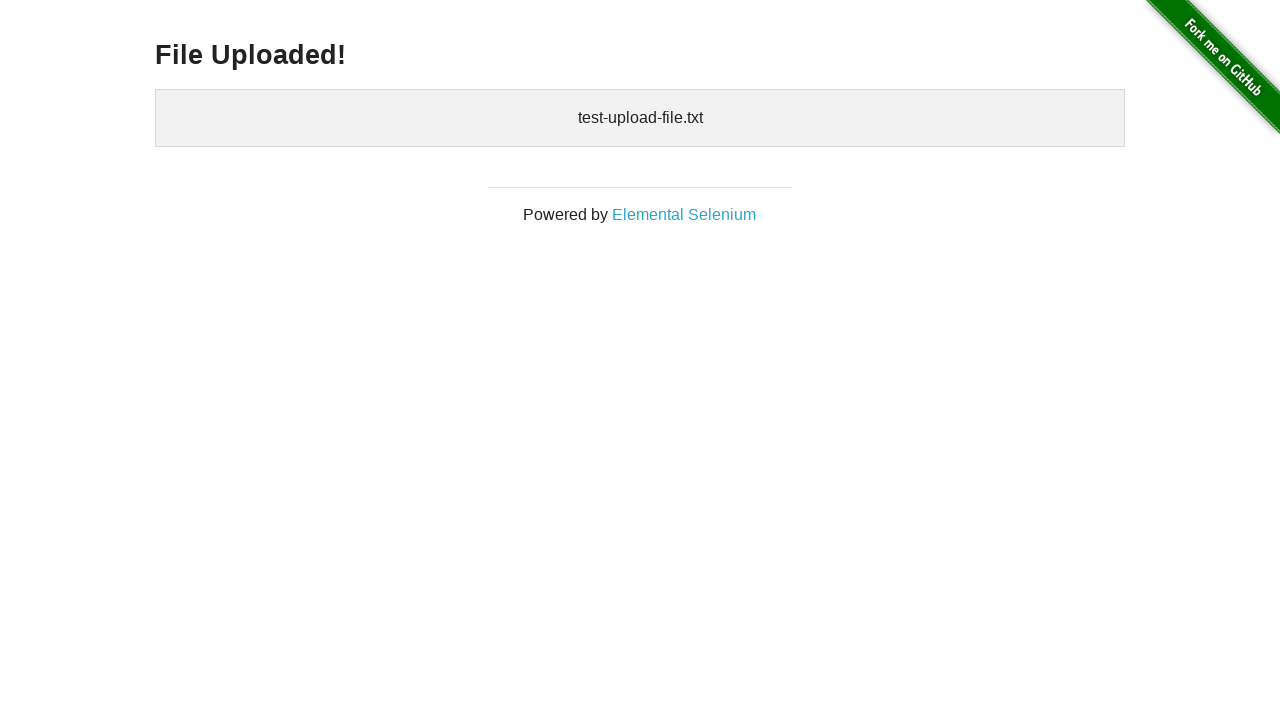

Retrieved uploaded files text content
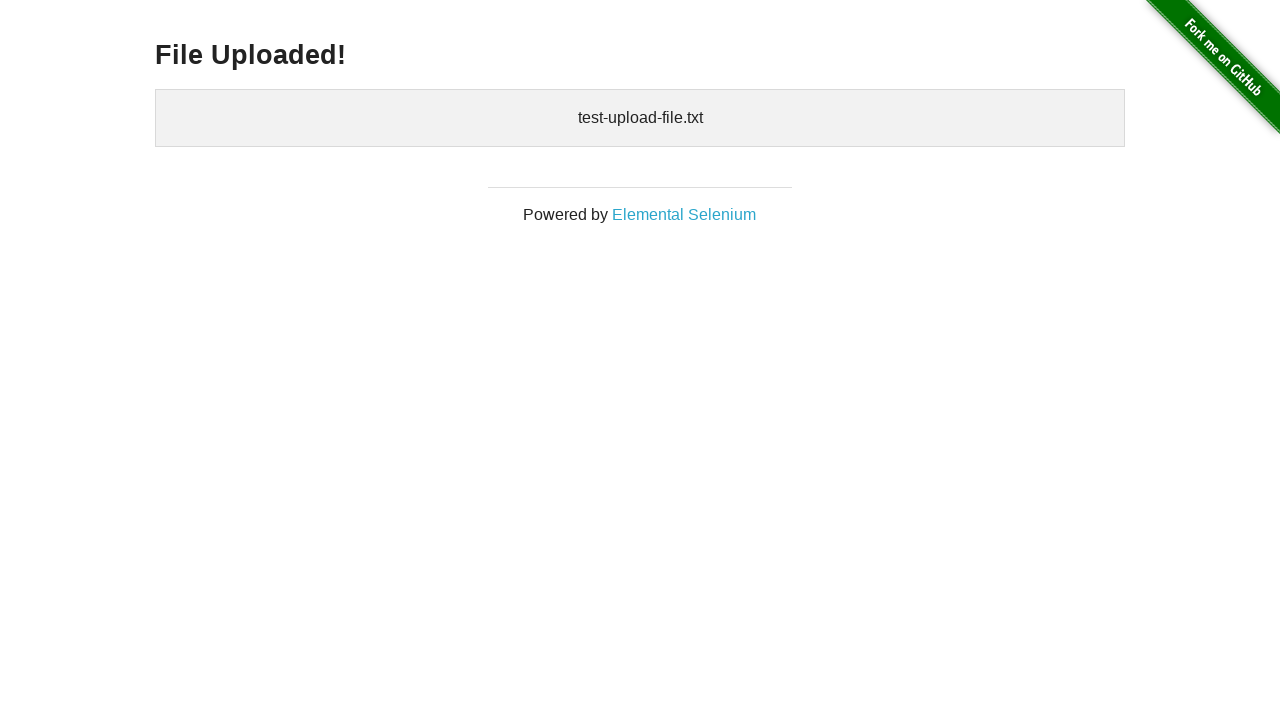

Verified that 'test-upload-file.txt' is displayed in uploaded files
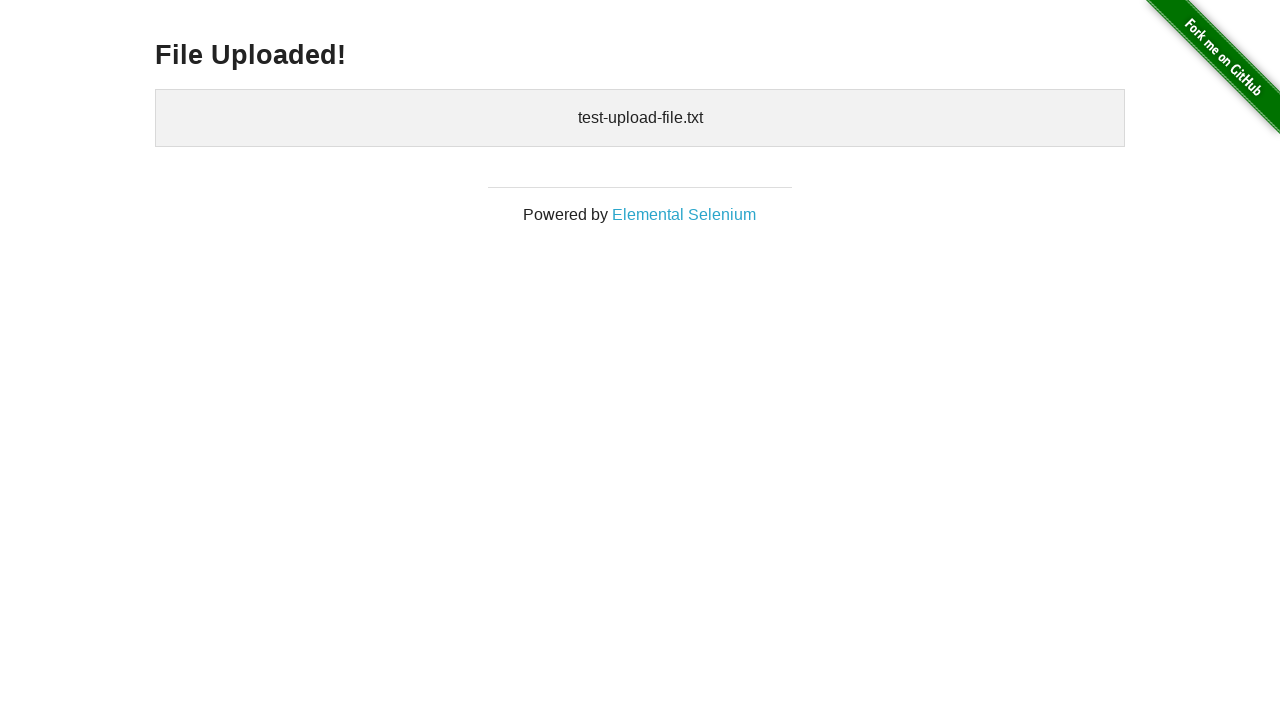

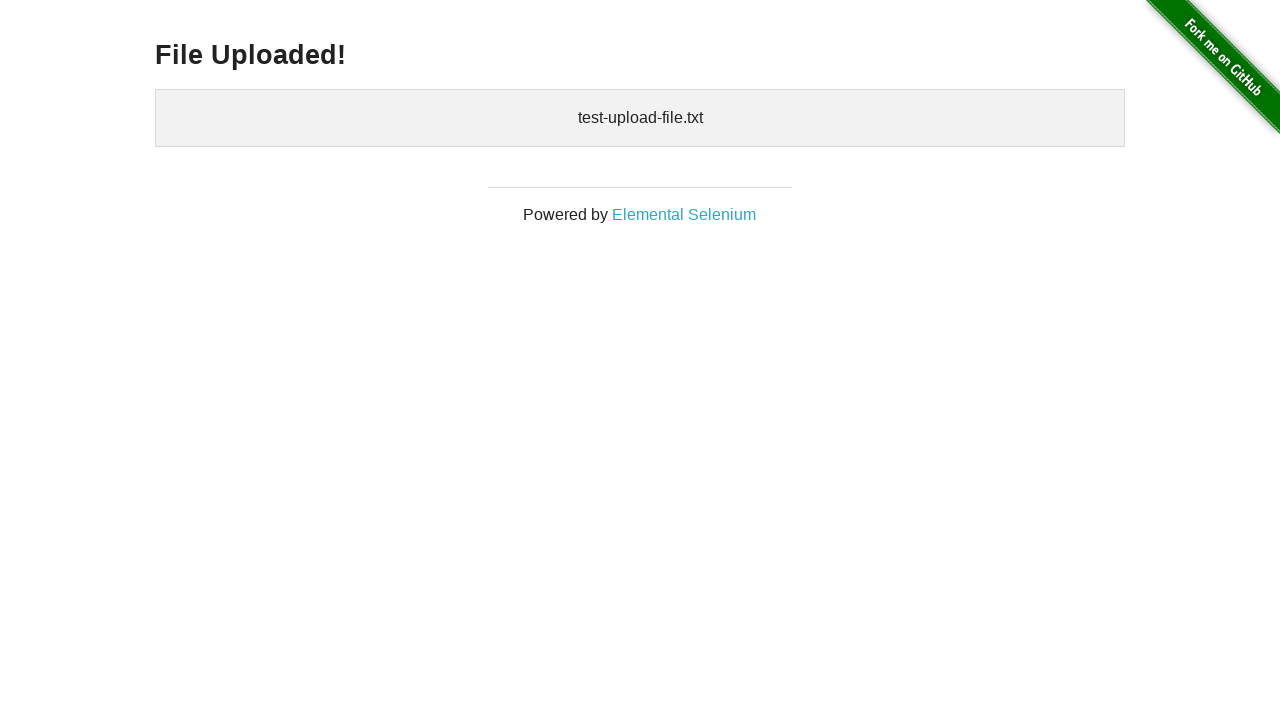